Tests double-click functionality by double-clicking a button and verifying the expected text appears

Starting URL: https://automationfc.github.io/basic-form/index.html

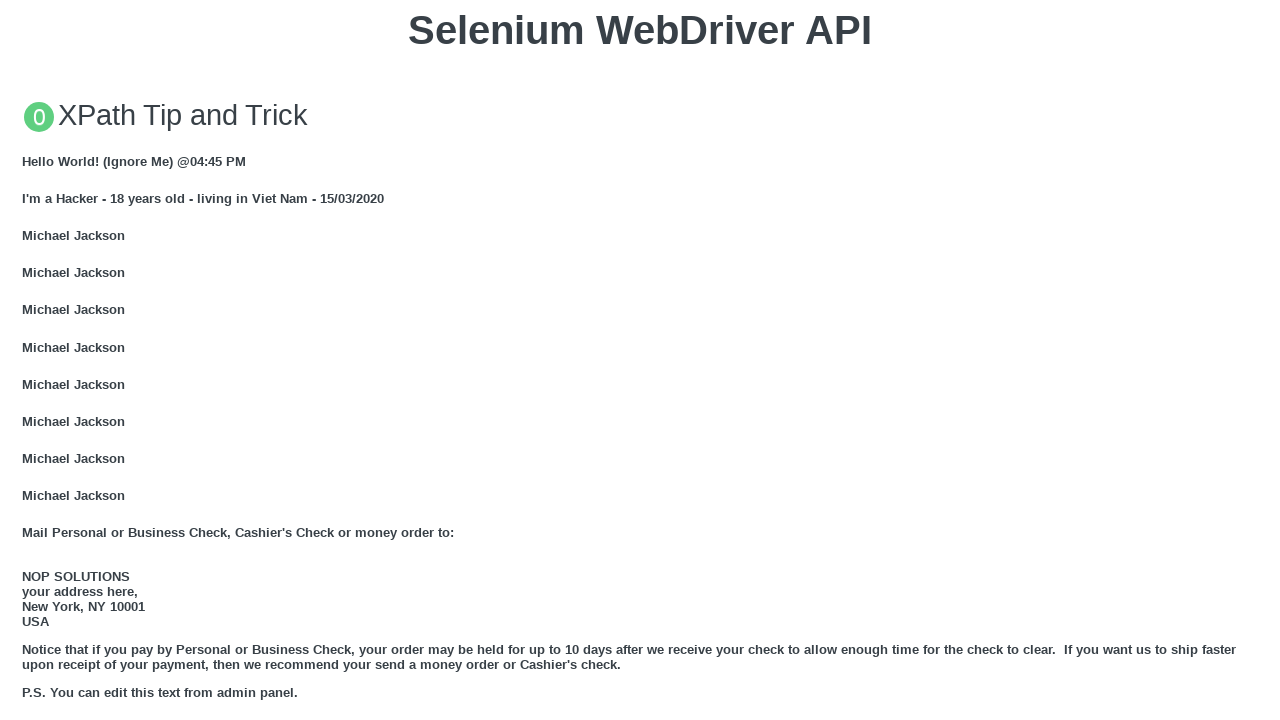

Double-clicked the 'Double click me' button at (640, 361) on xpath=//button[text()='Double click me']
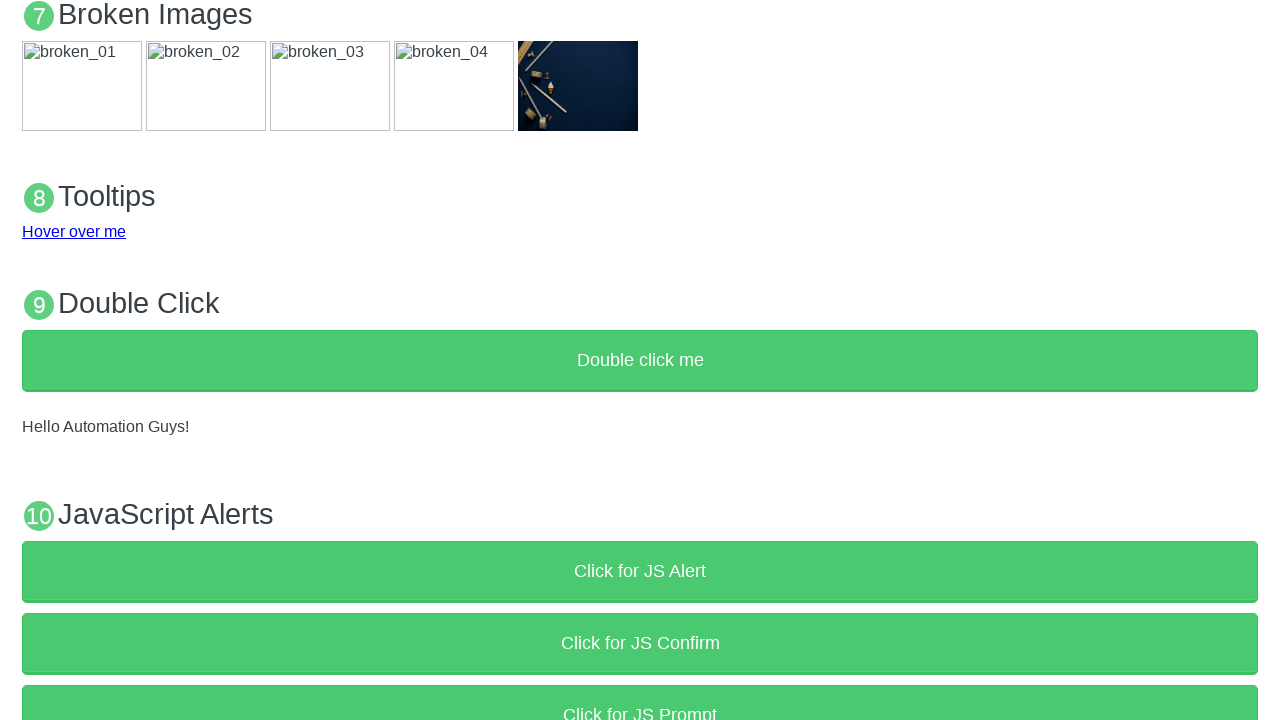

Verified that the demo text appeared after double-click
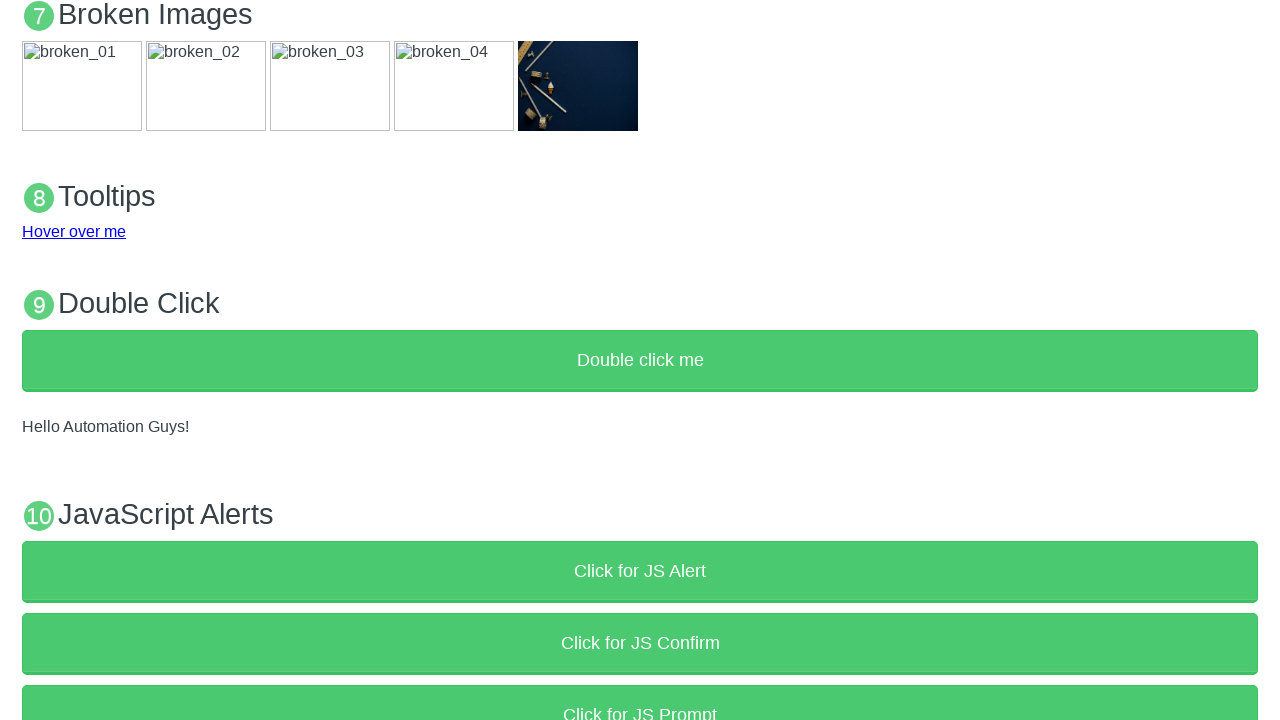

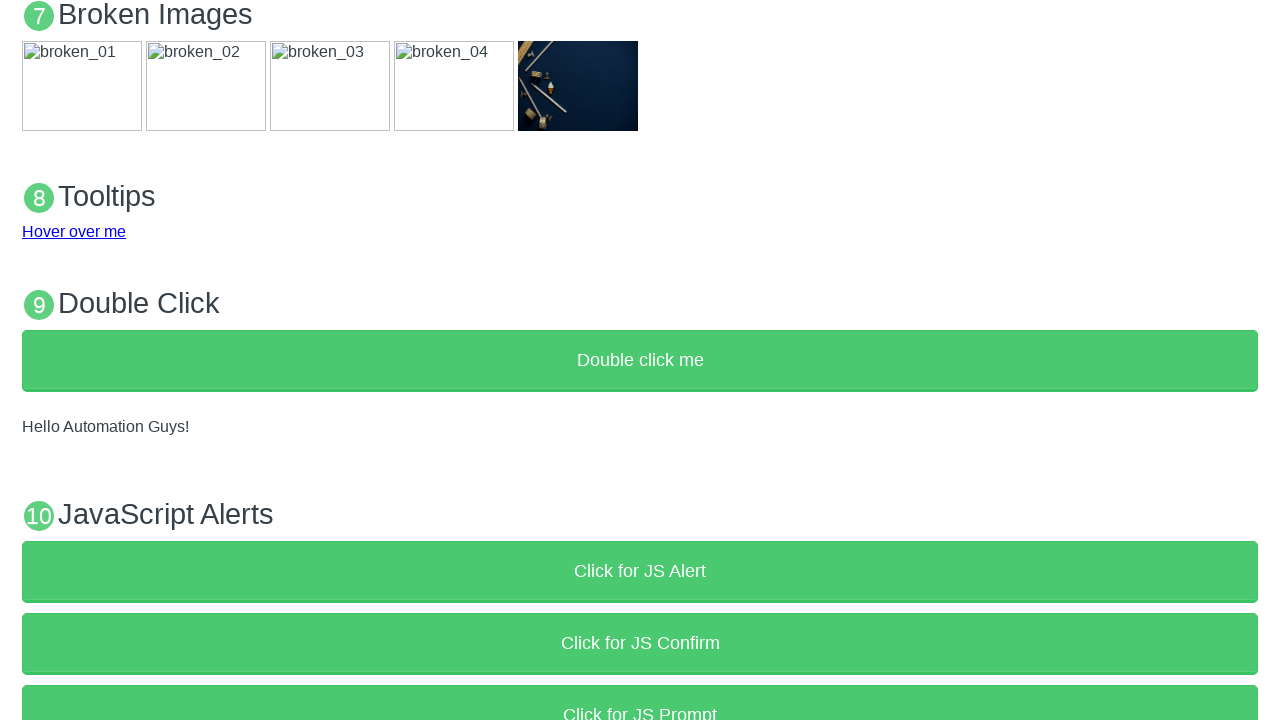